Tests dynamic loading functionality by clicking a start button and waiting for a hidden element to become visible, then verifying the "Hello World!" text appears

Starting URL: http://the-internet.herokuapp.com/dynamic_loading/1

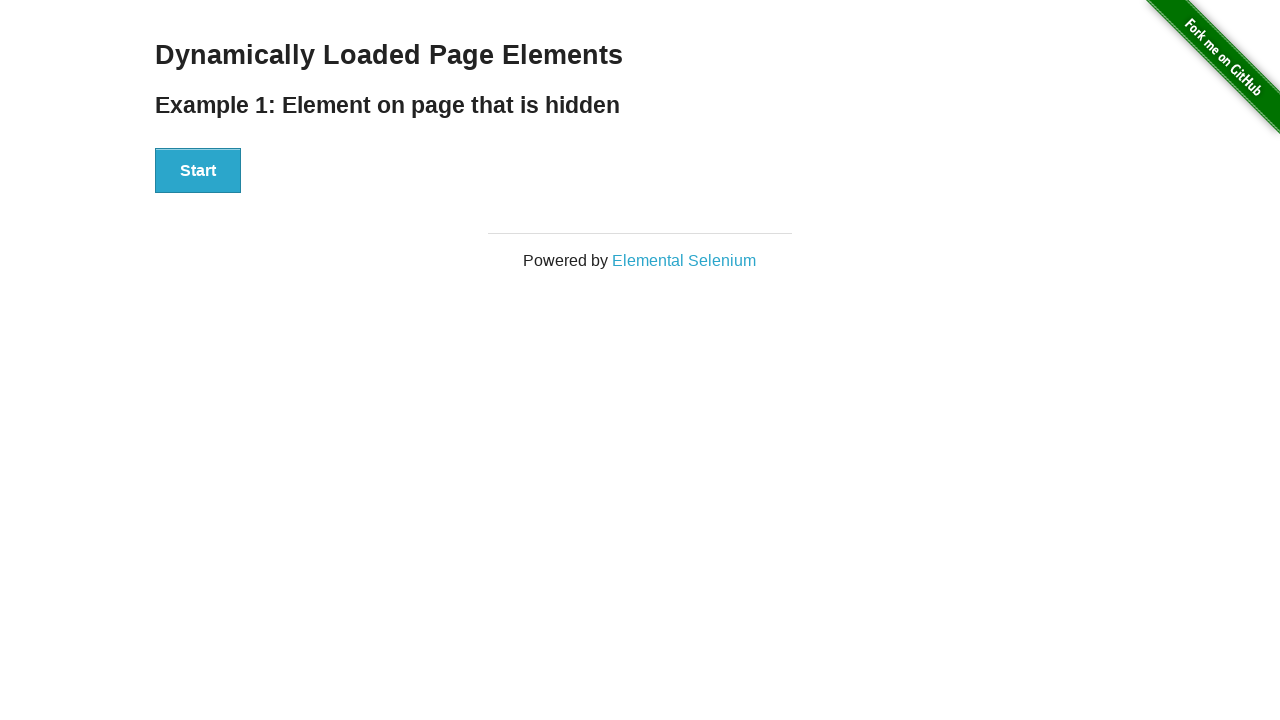

Clicked start button to trigger dynamic loading at (198, 171) on xpath=//div[@id='start']/button
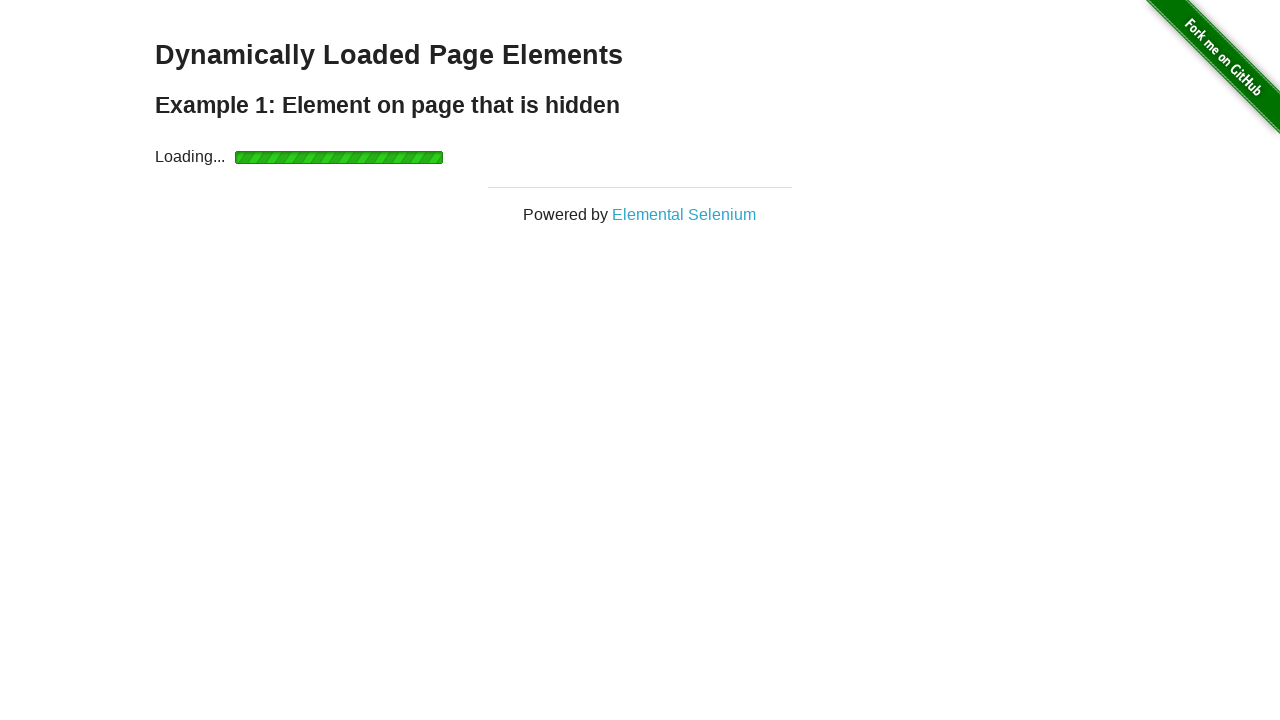

Waited for finish element to become visible
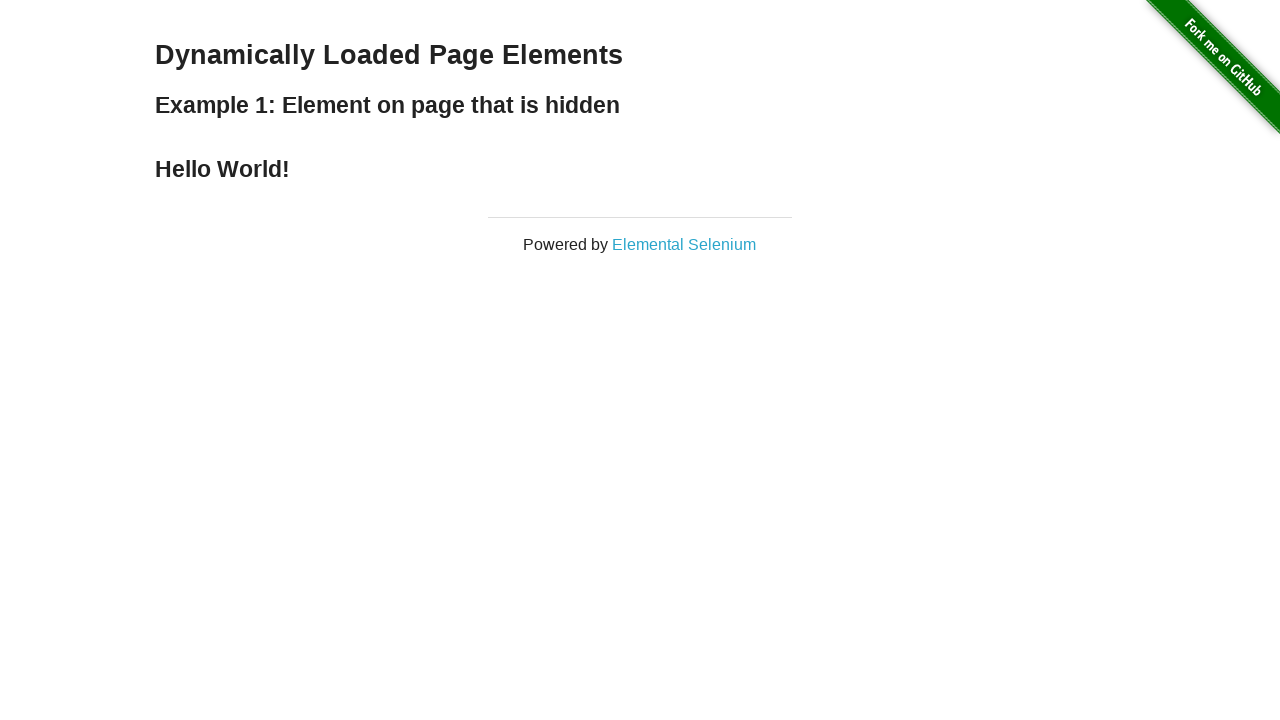

Located finish element
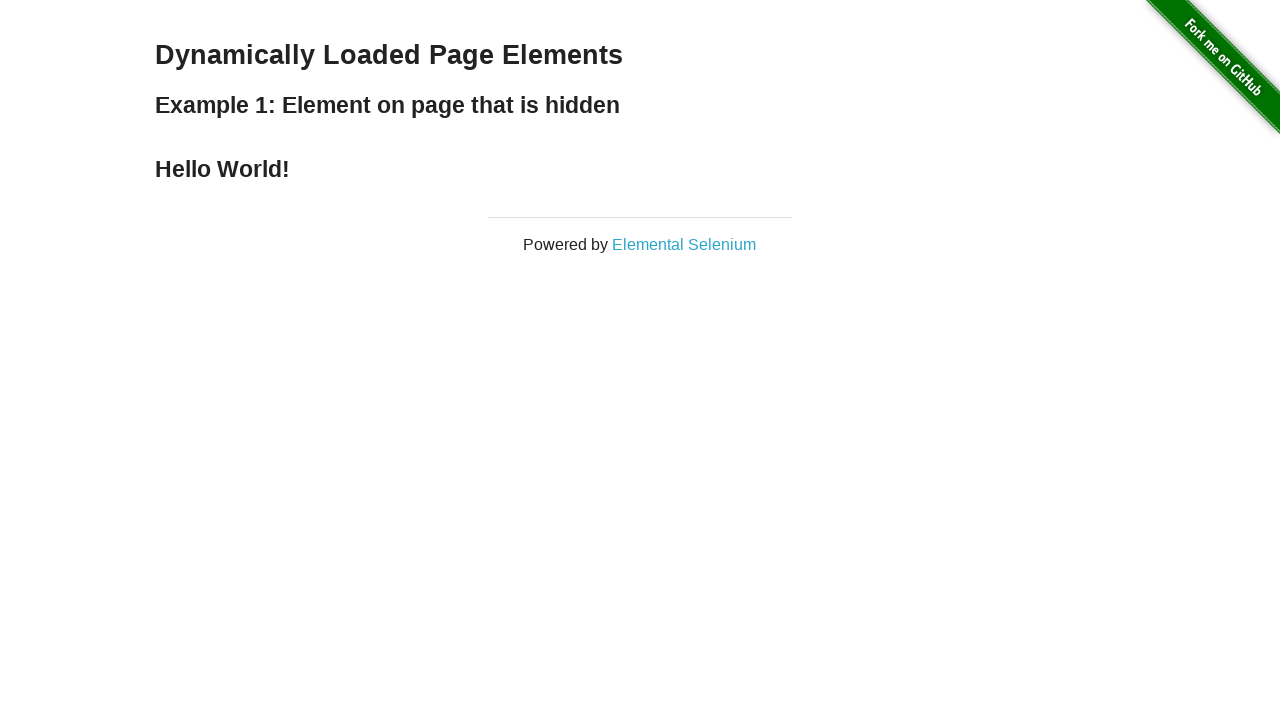

Verified 'Hello World!' text appears in finish element
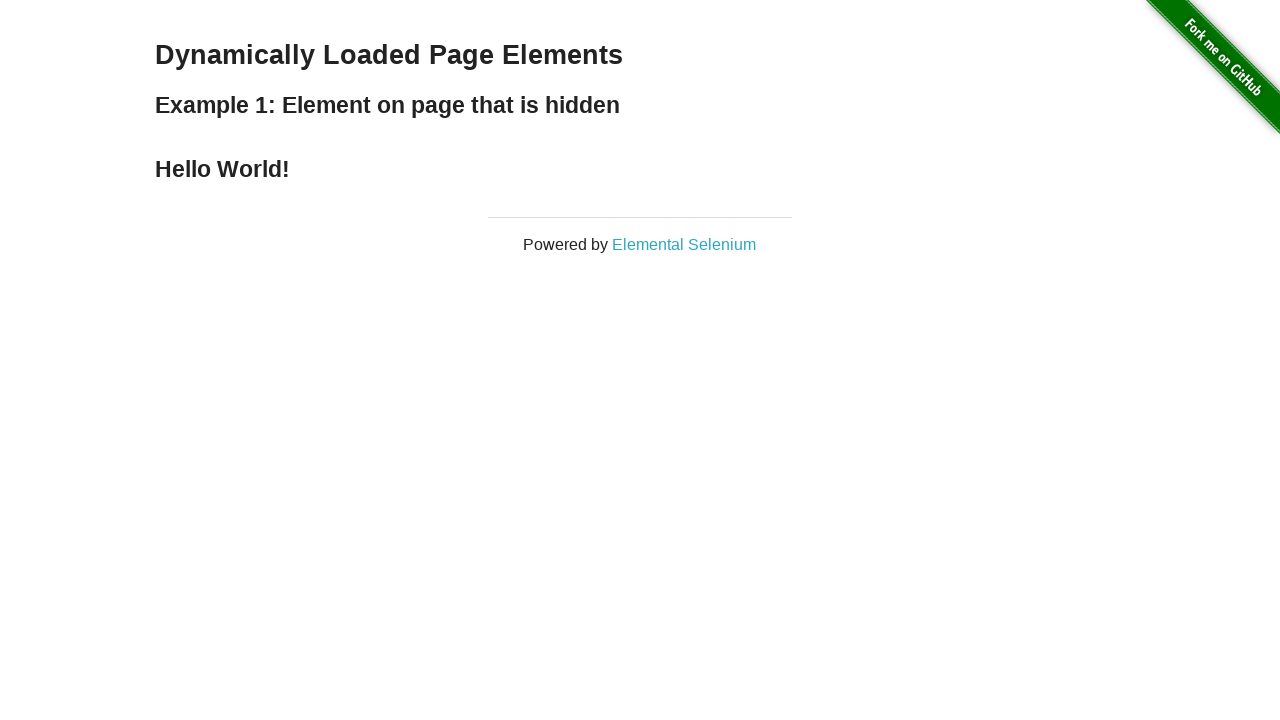

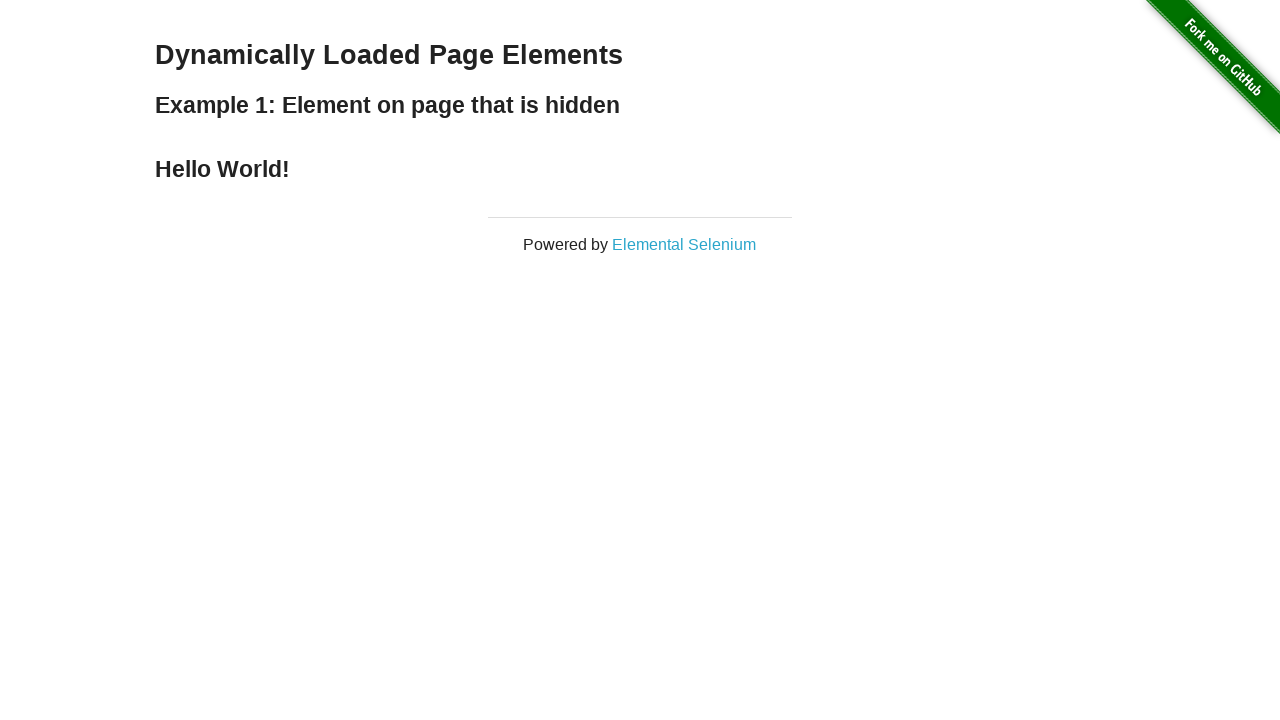